Tests closing a browser window/tab and switching back to the original window

Starting URL: https://the-internet.herokuapp.com/windows

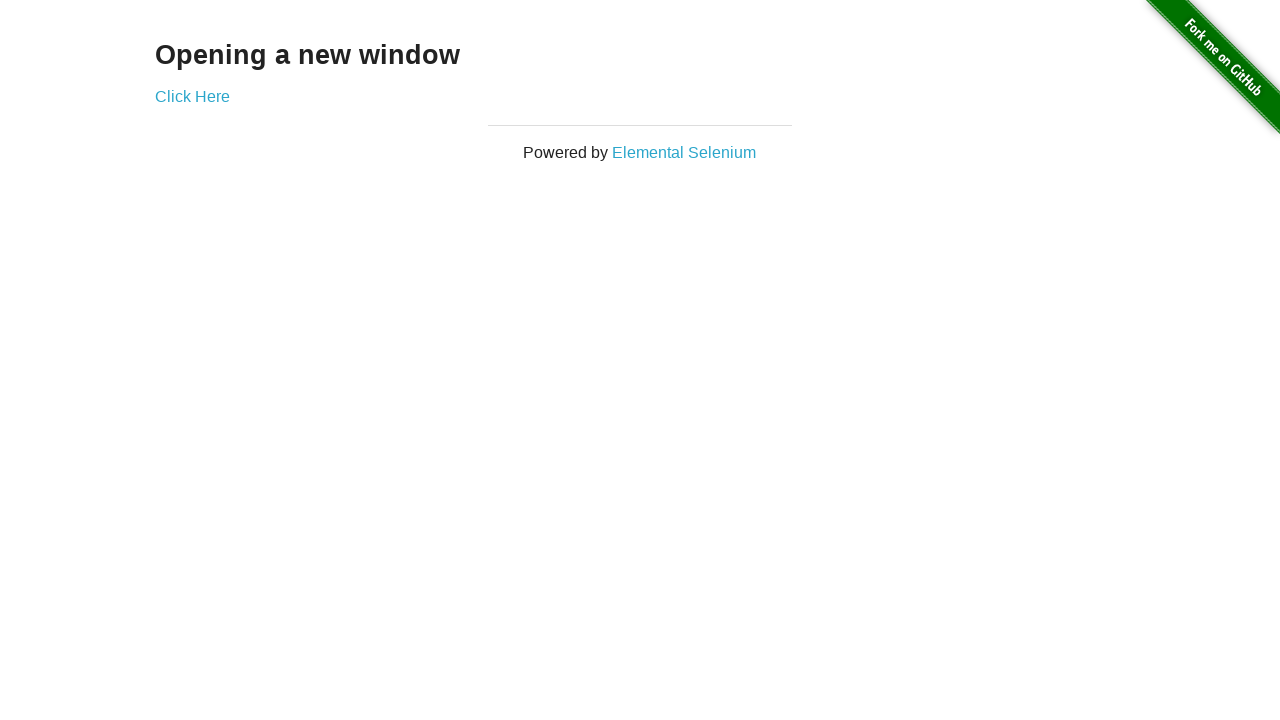

Clicked 'Click Here' link to open new window at (192, 96) on text=Click Here
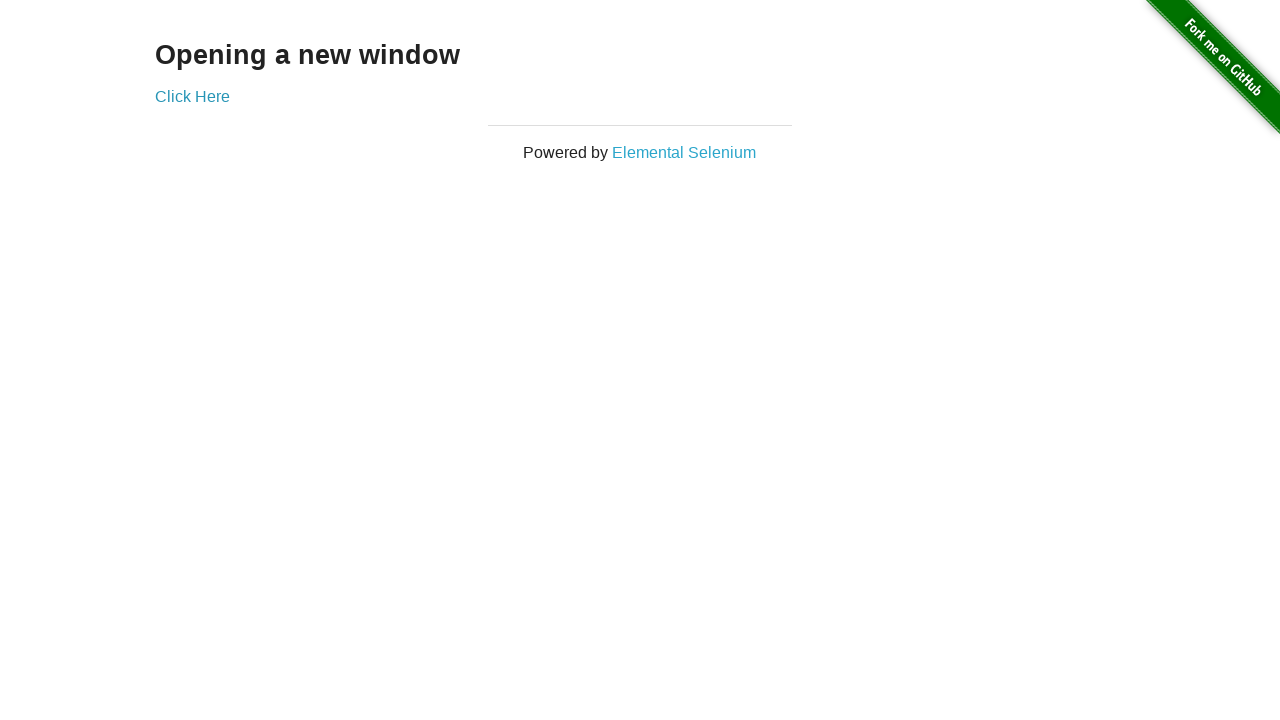

New window/tab opened and captured
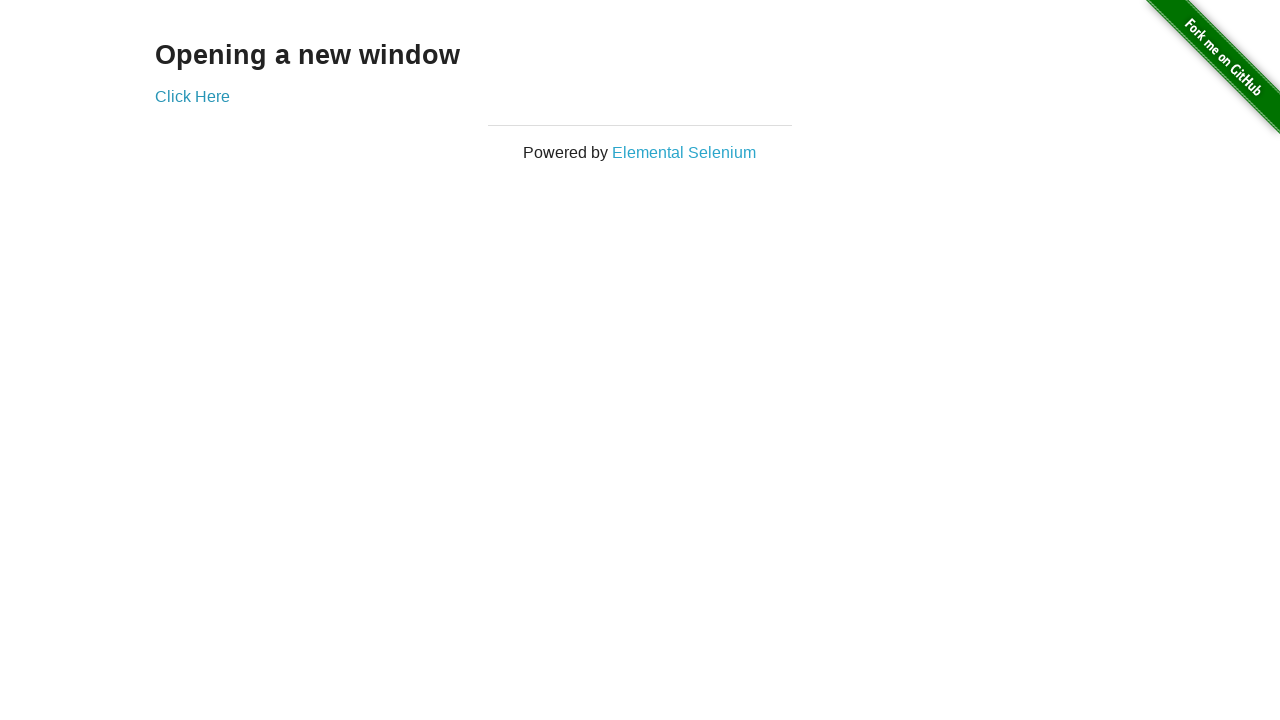

New page finished loading
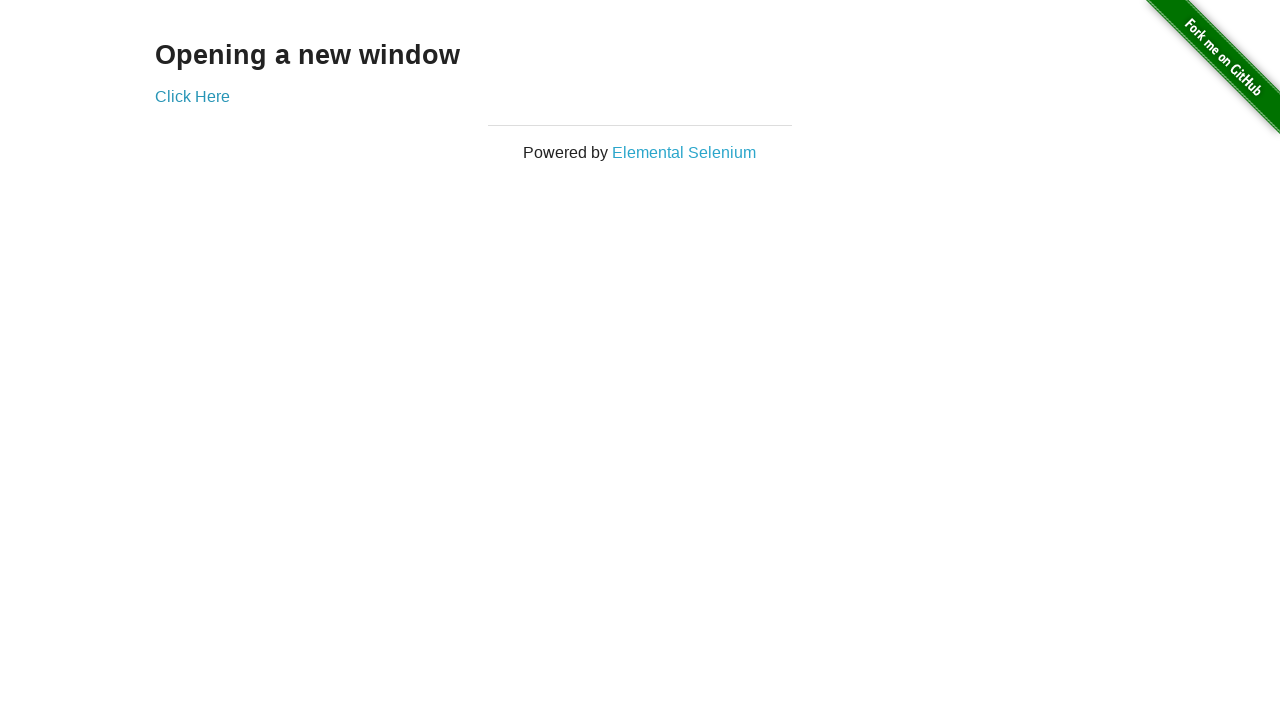

Closed the new window/tab
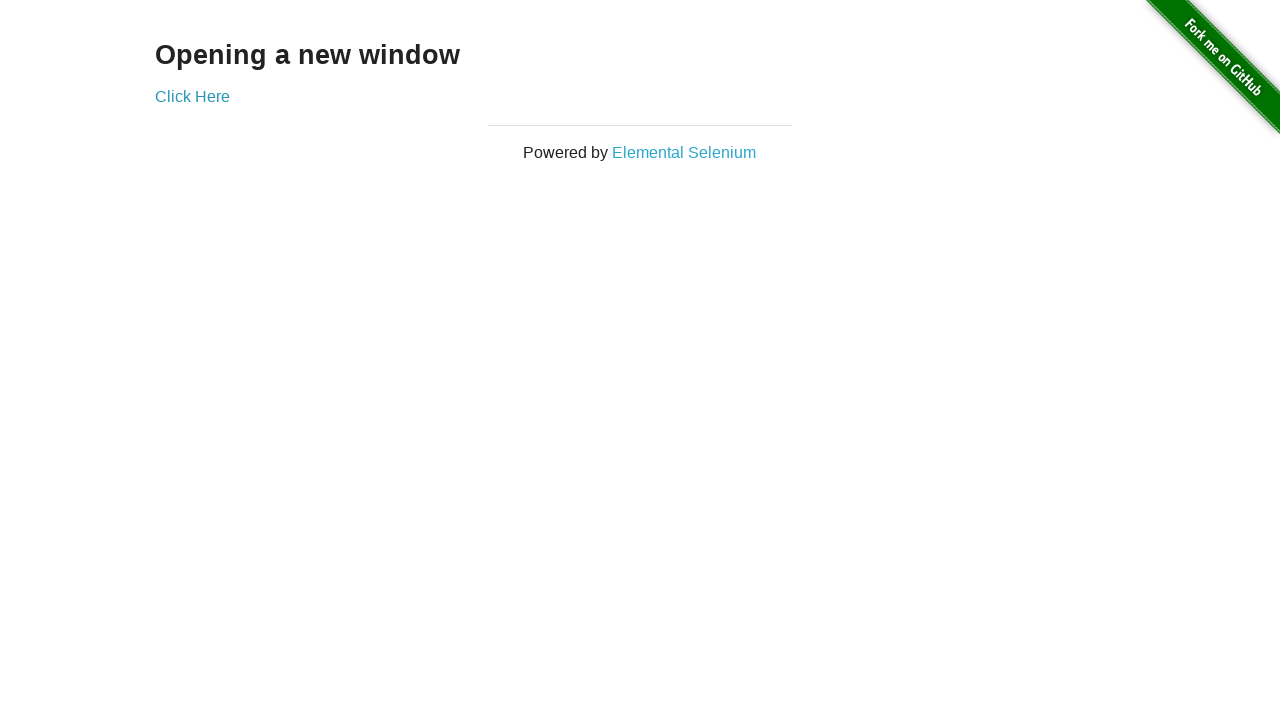

Verified original page is still accessible with 'windows' in URL
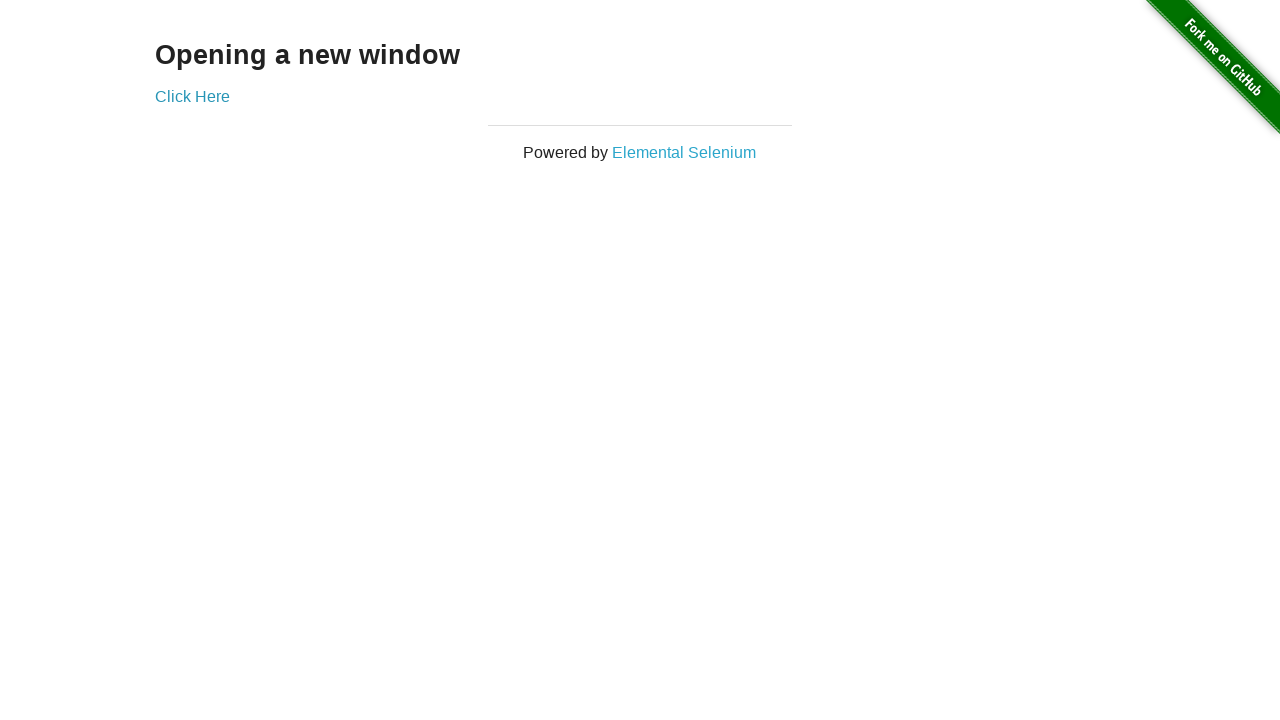

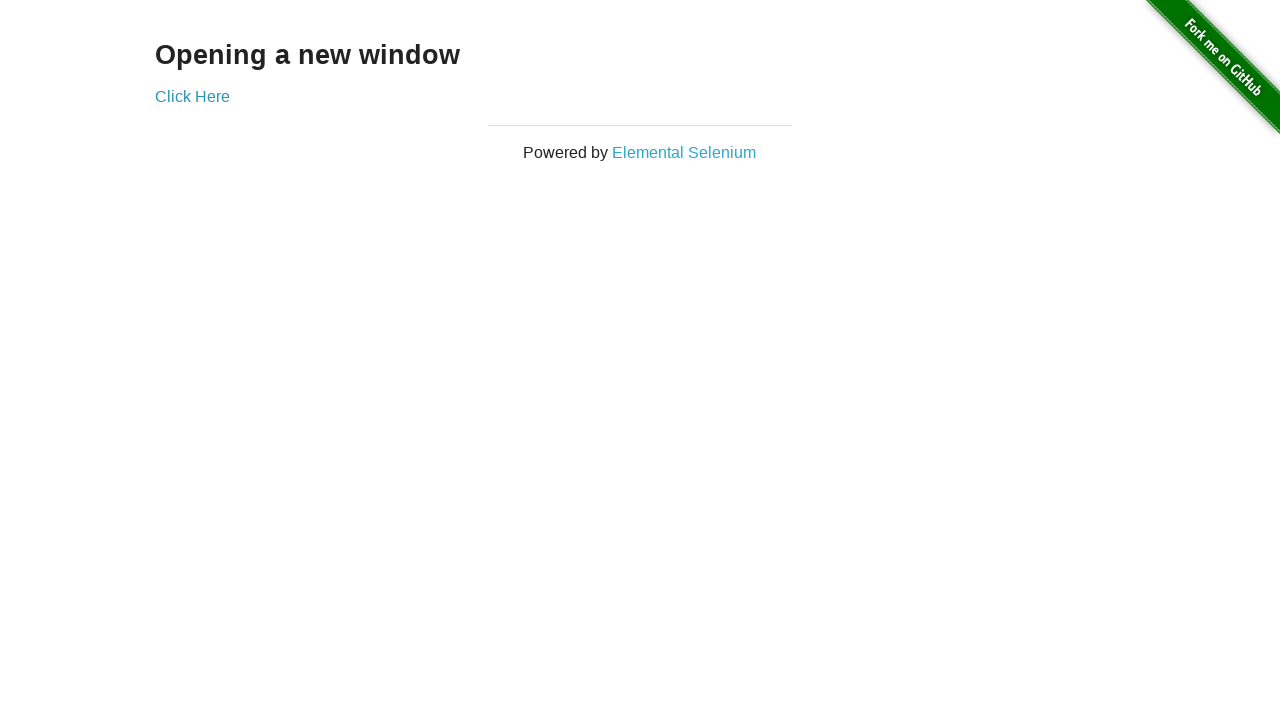